Tests Carfax VIN lookup by entering a VIN number and submitting the form to get vehicle information

Starting URL: https://www.carfax.com/vehicle-history-reports/

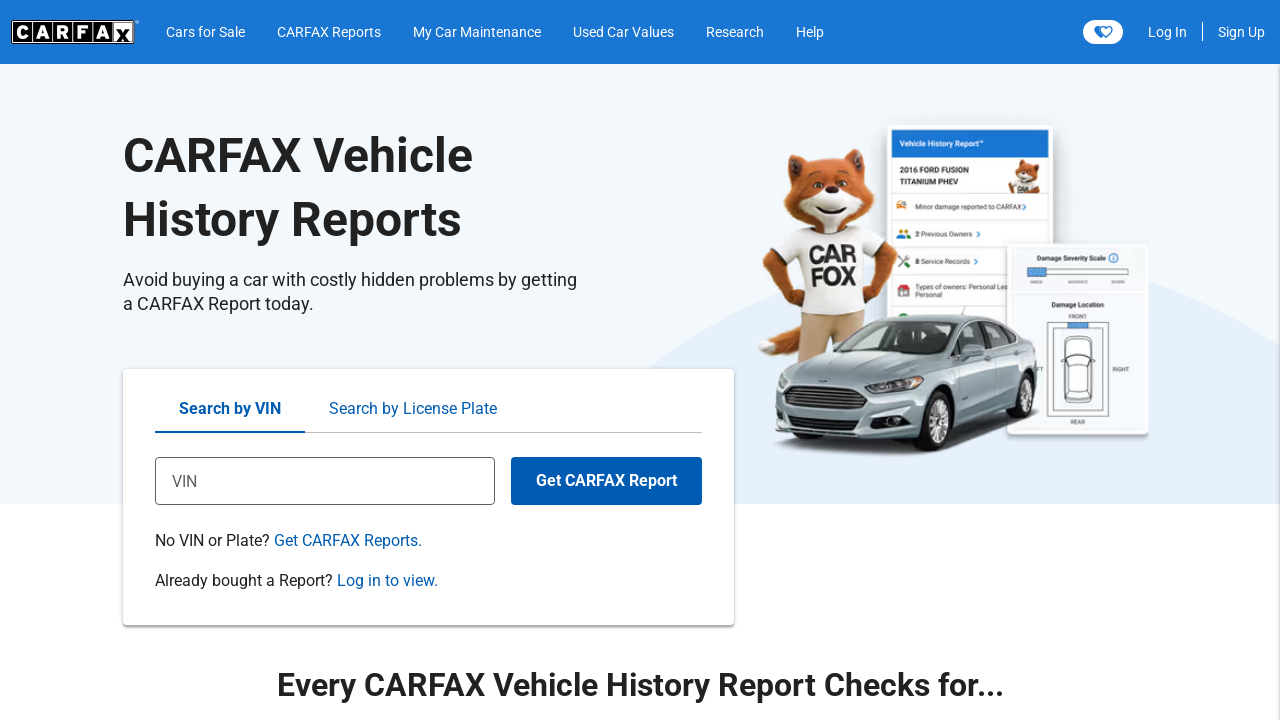

Filled VIN input field with '1HGBH41JXMN109186' on #vin-input
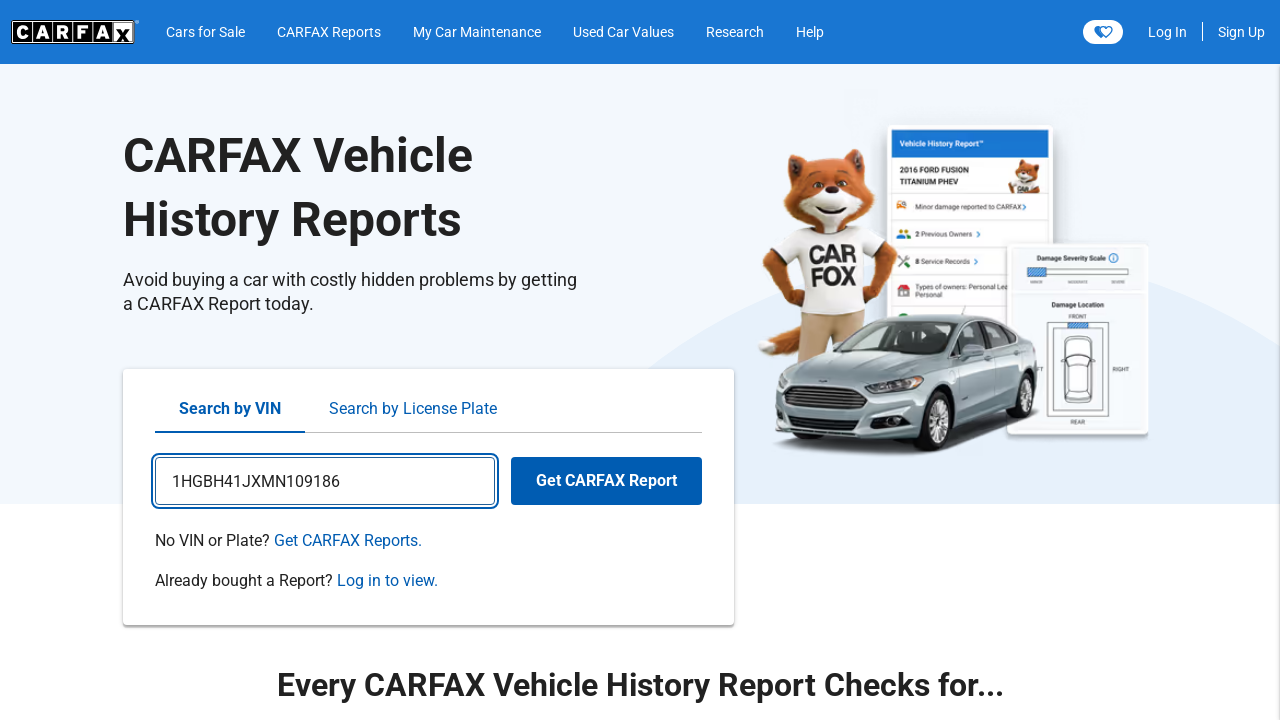

Pressed Enter to submit VIN form on #vin-input
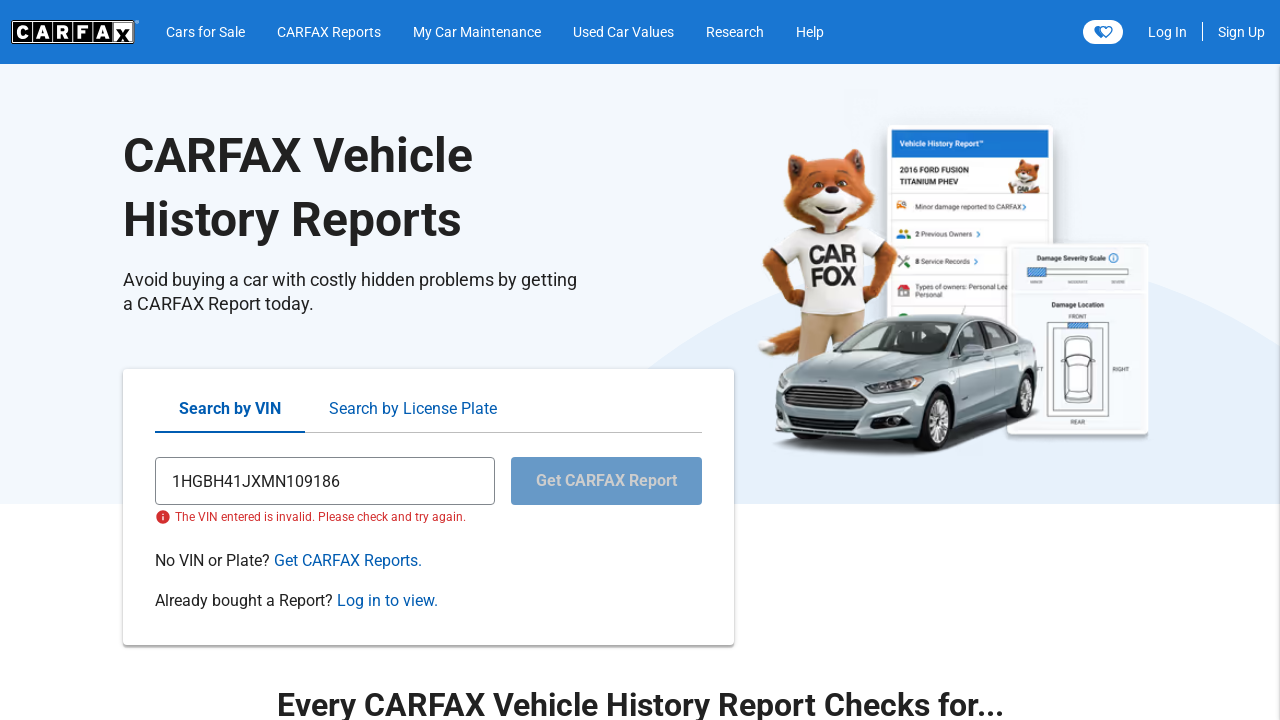

Waited for network idle - vehicle history report loaded
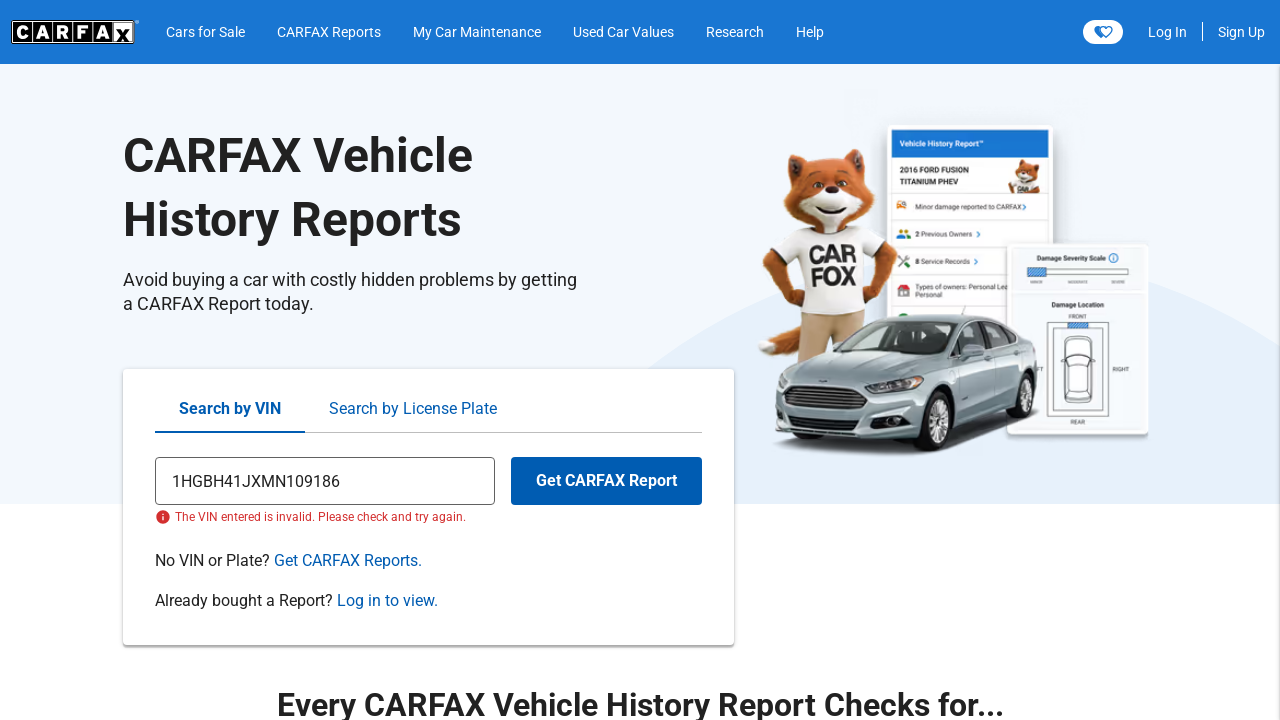

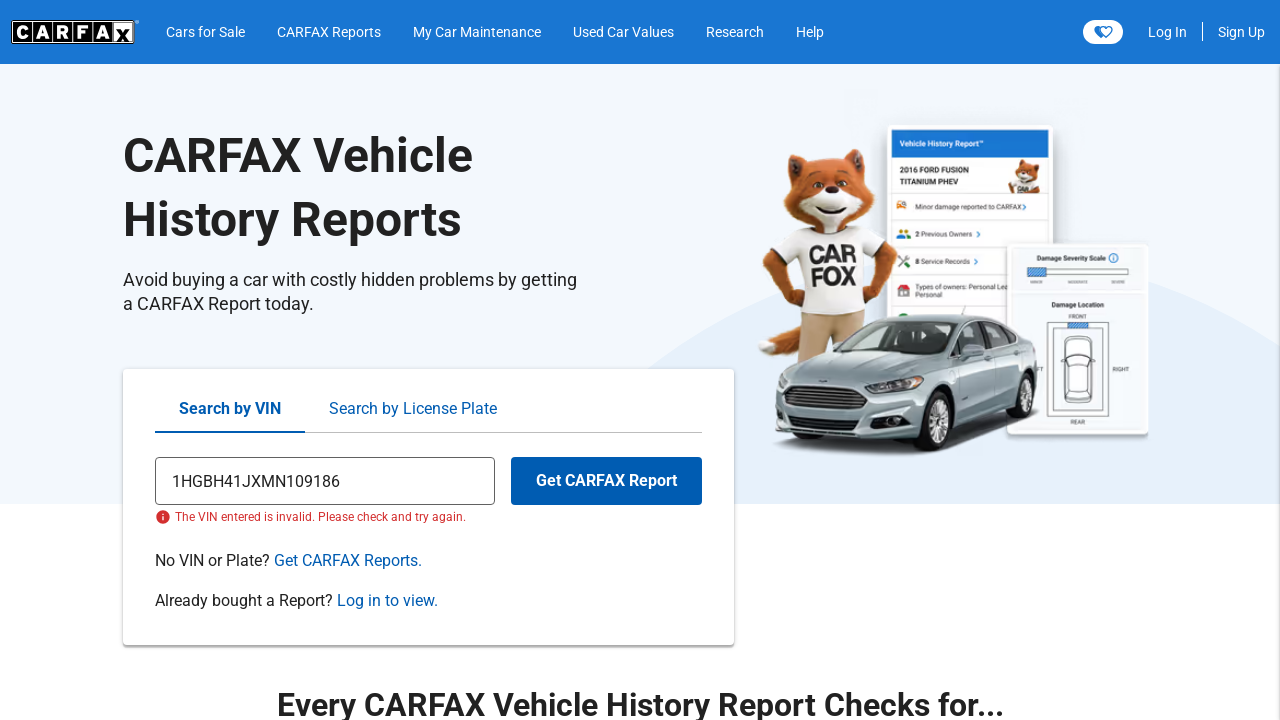